Tests the Fast.com speed test website by waiting for results to load and clicking to show more details, then verifying upload and download speed values are displayed

Starting URL: https://fast.com/

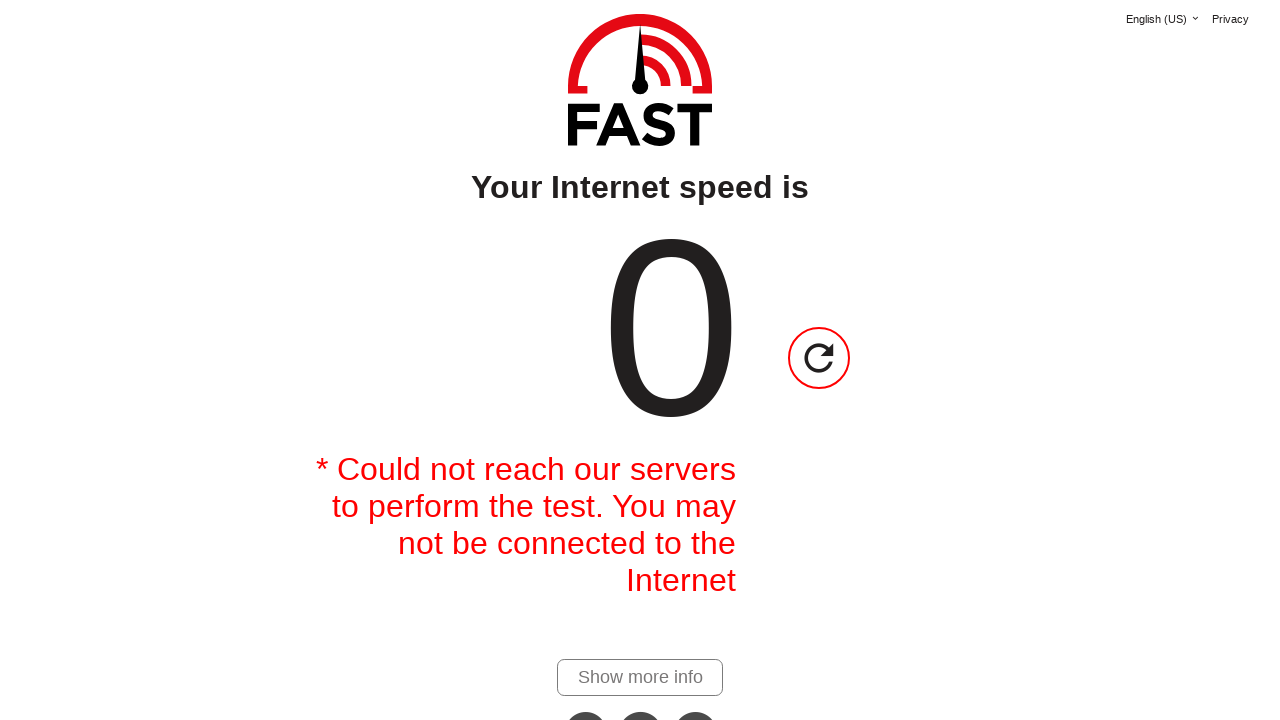

Waited for 'show more details' link to appear, indicating speed test completed
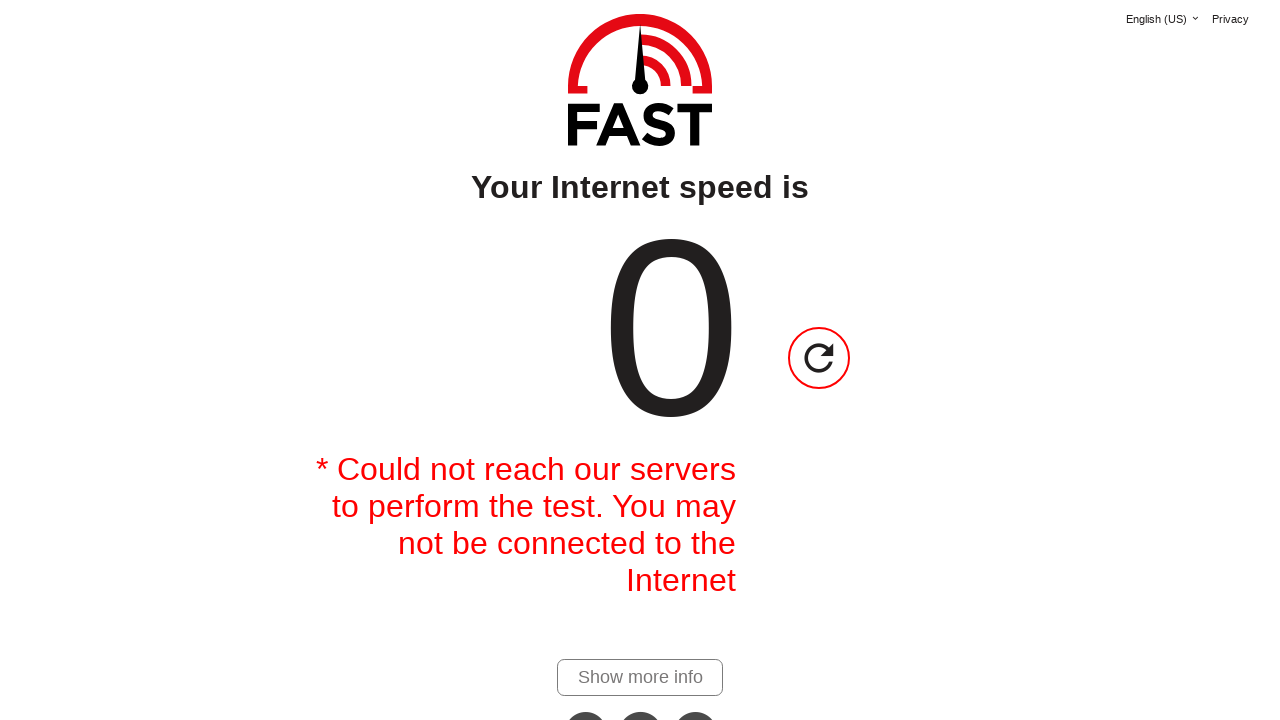

Clicked 'show more details' link to reveal upload and download speeds at (640, 677) on #show-more-details-link
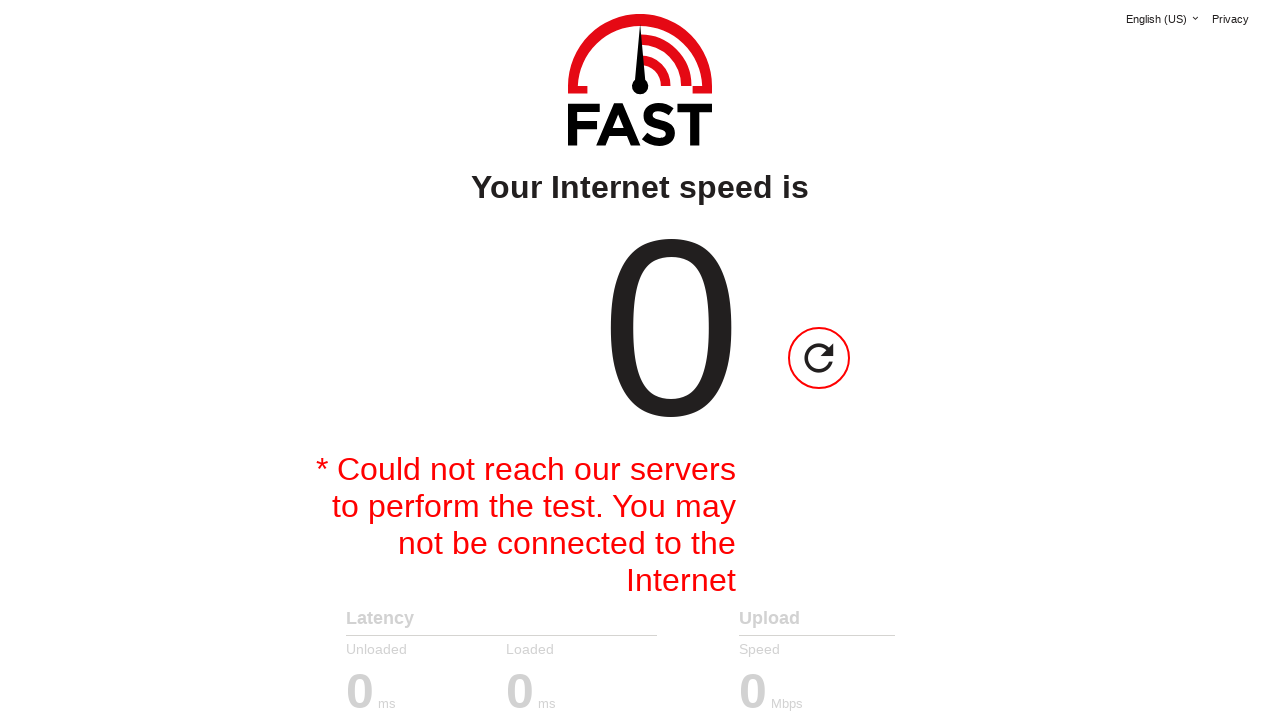

Upload speed value element became visible
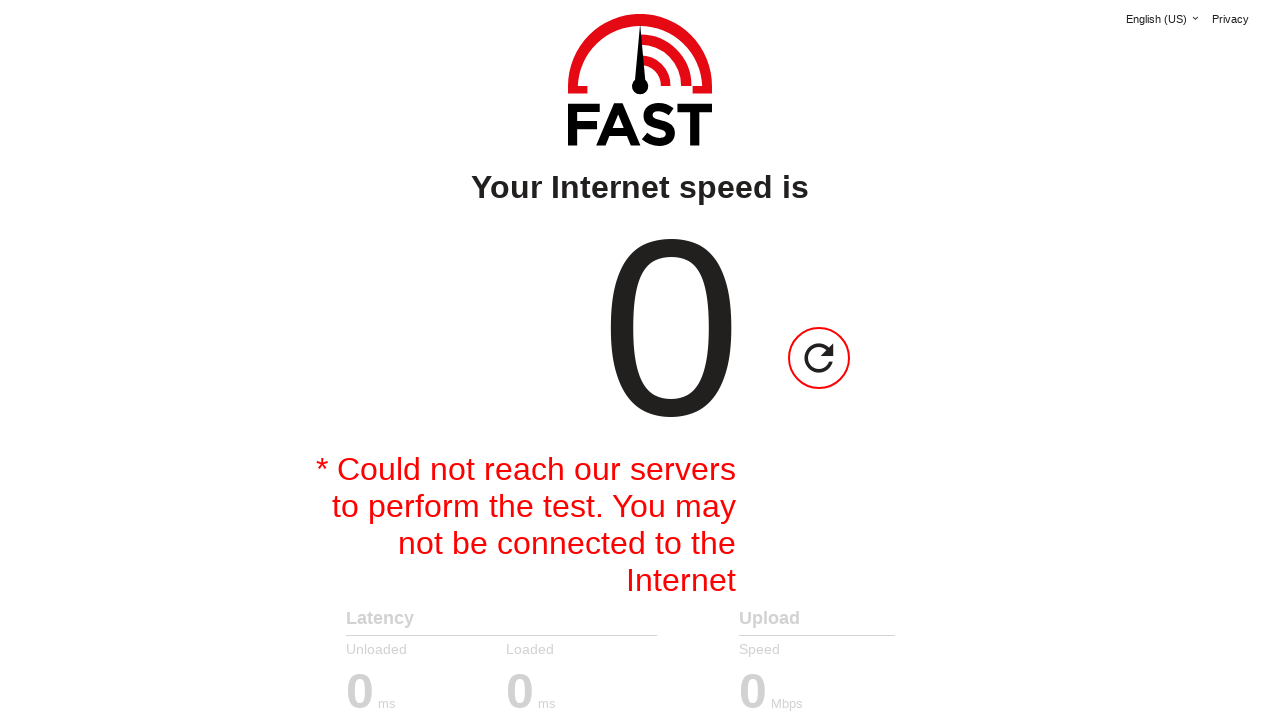

Download speed value element became visible
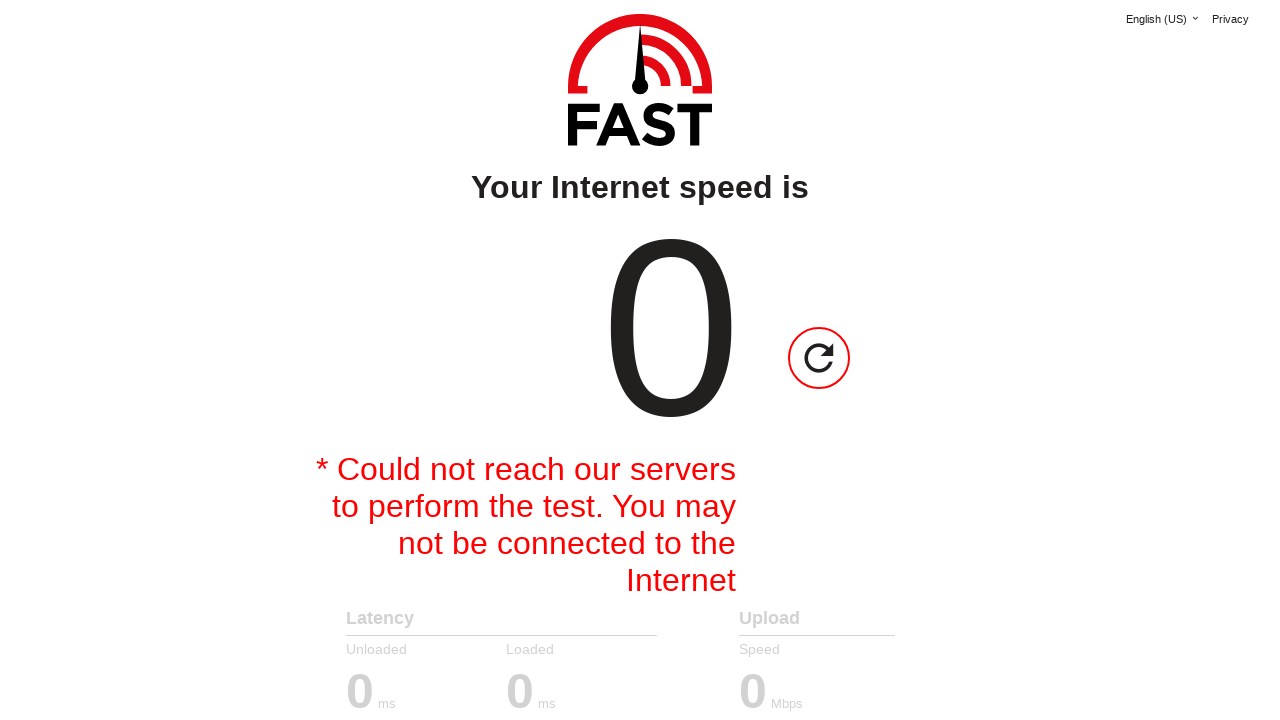

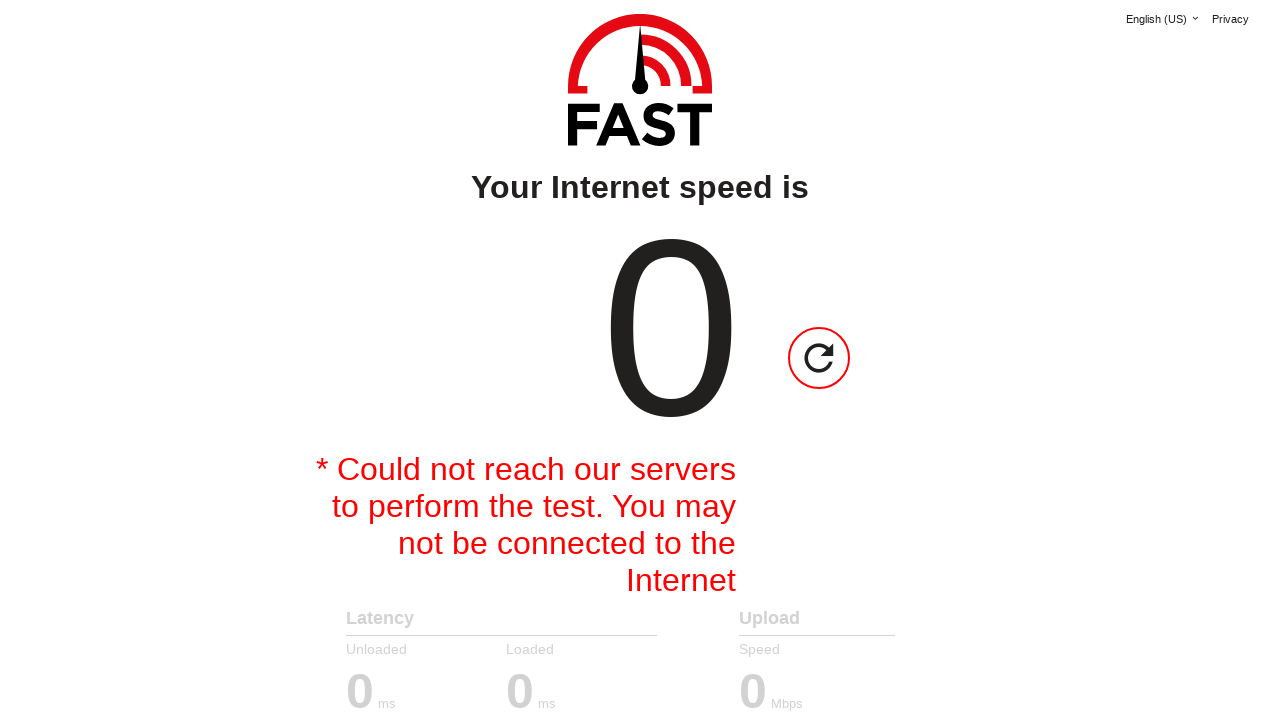